Tests a simple form by filling in first name, last name, city, and country fields using different element locator strategies, then submits the form by clicking the button.

Starting URL: http://suninjuly.github.io/simple_form_find_task.html

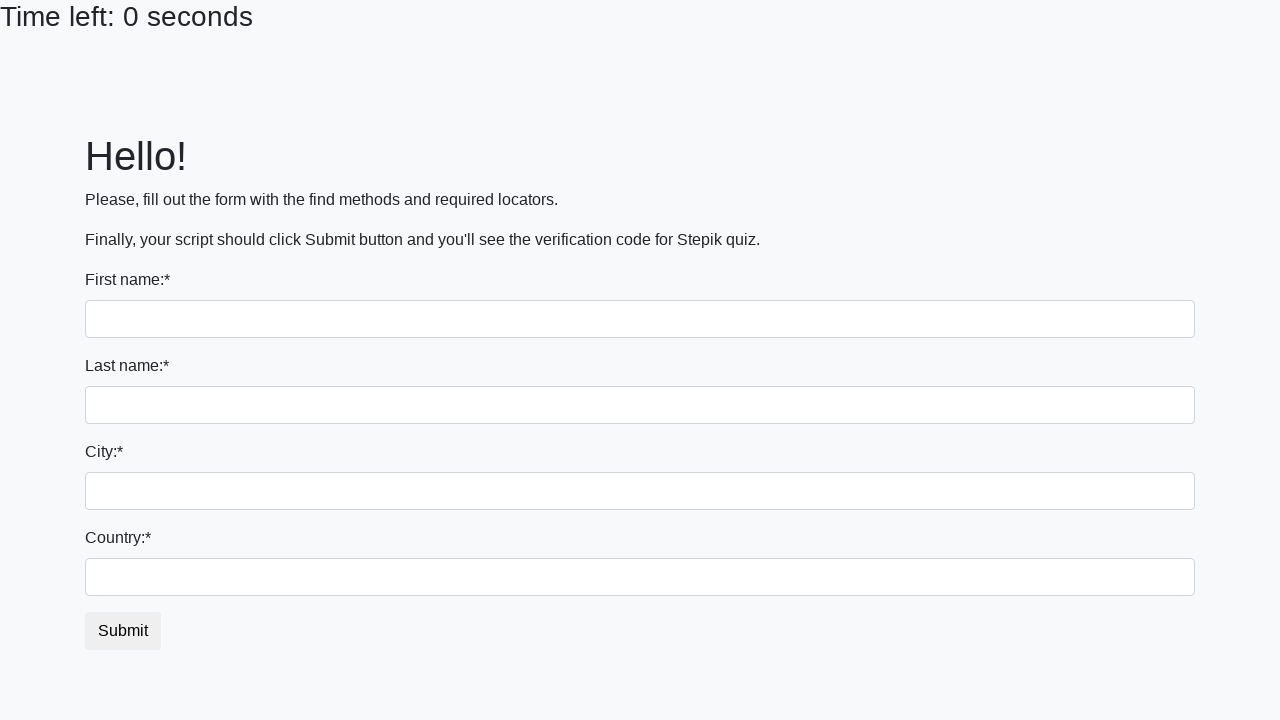

Filled first name field with 'Ivan' on input >> nth=0
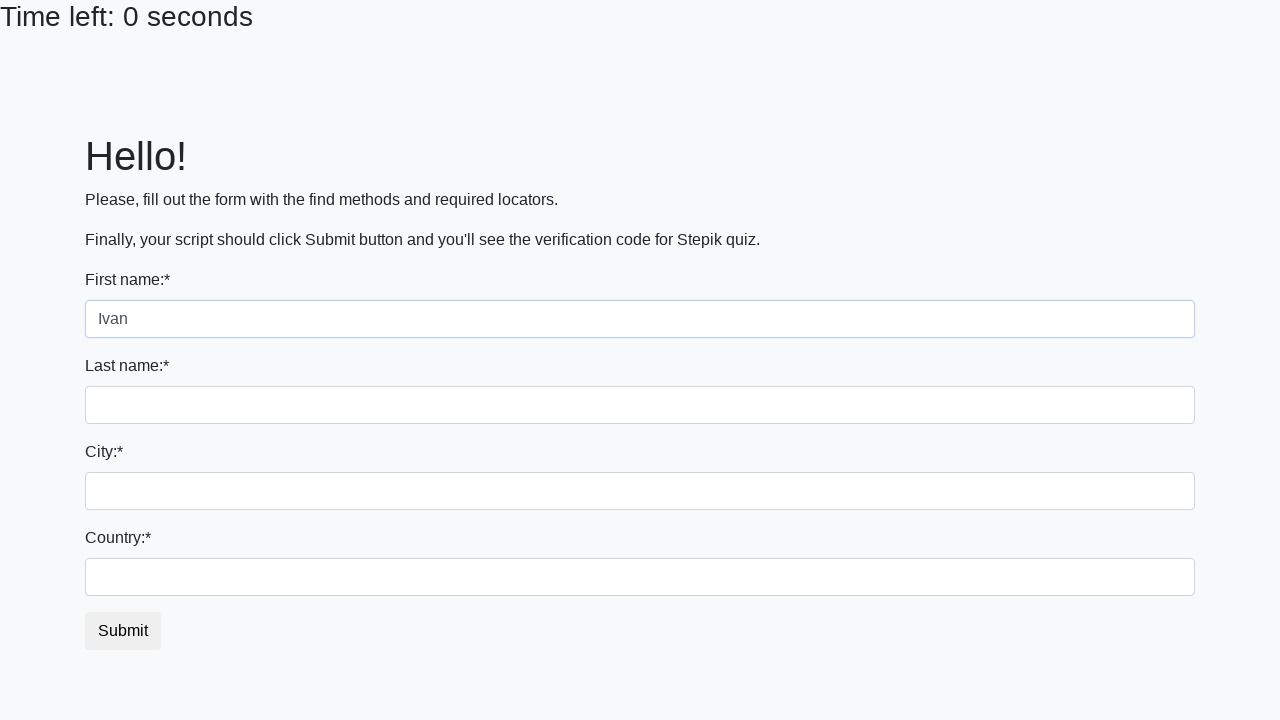

Filled last name field with 'Petrov' on input[name='last_name']
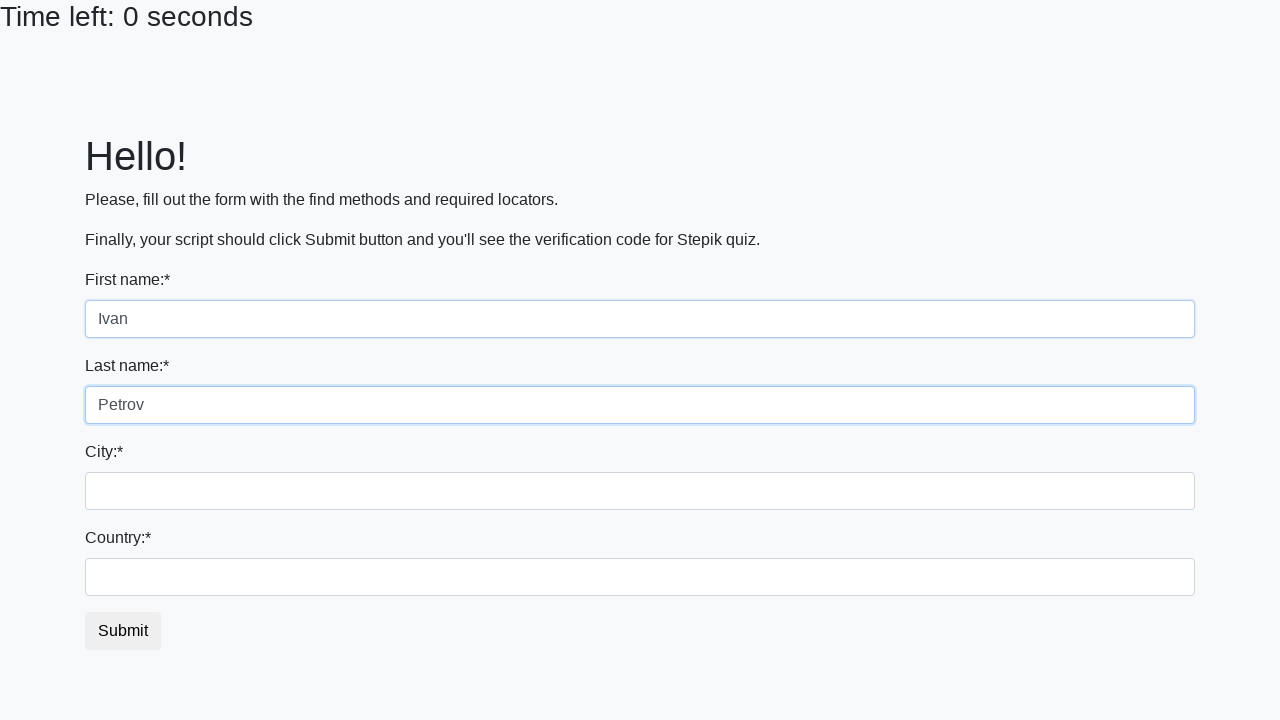

Filled city field with 'Smolensk' on .city
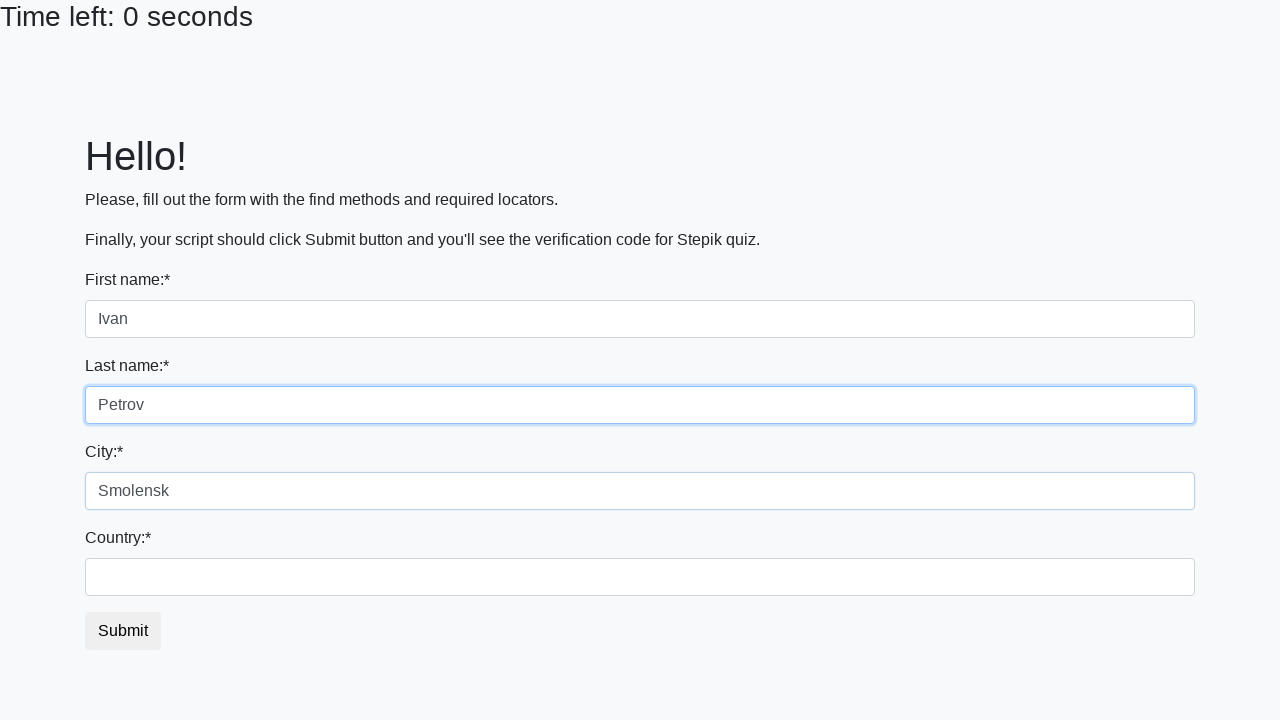

Filled country field with 'Russia' on #country
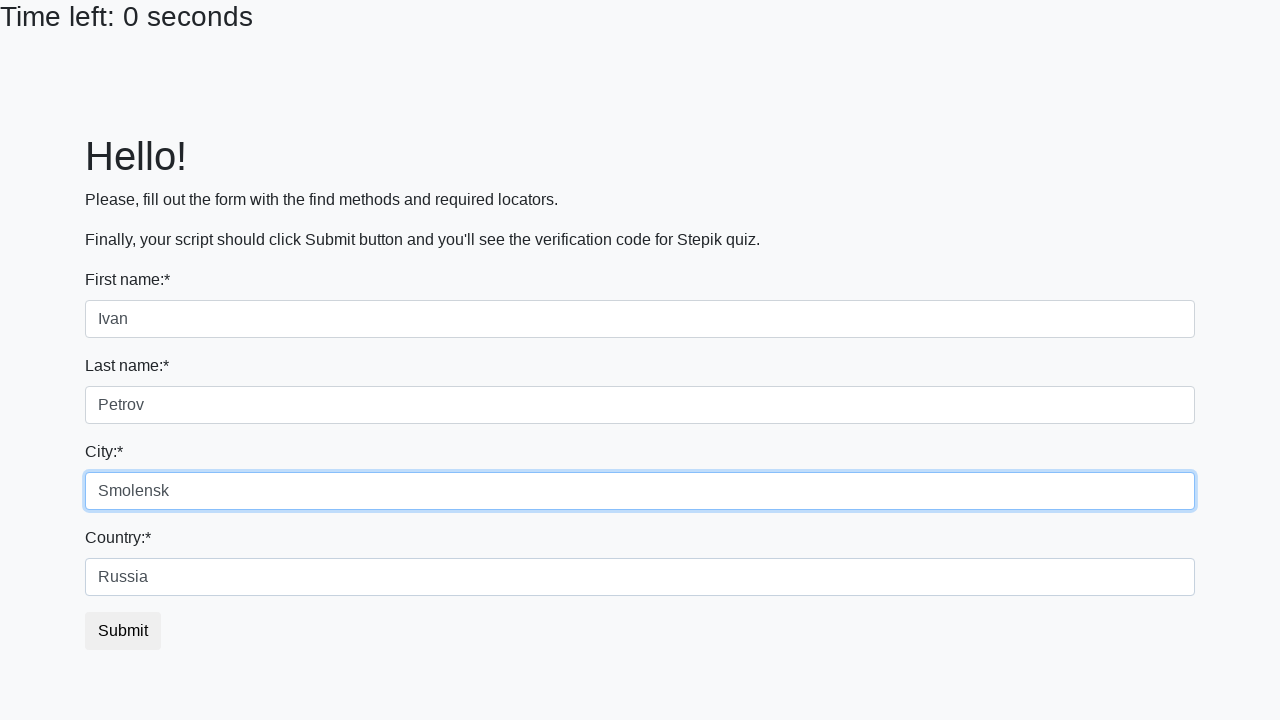

Clicked submit button to submit the form at (123, 631) on button.btn
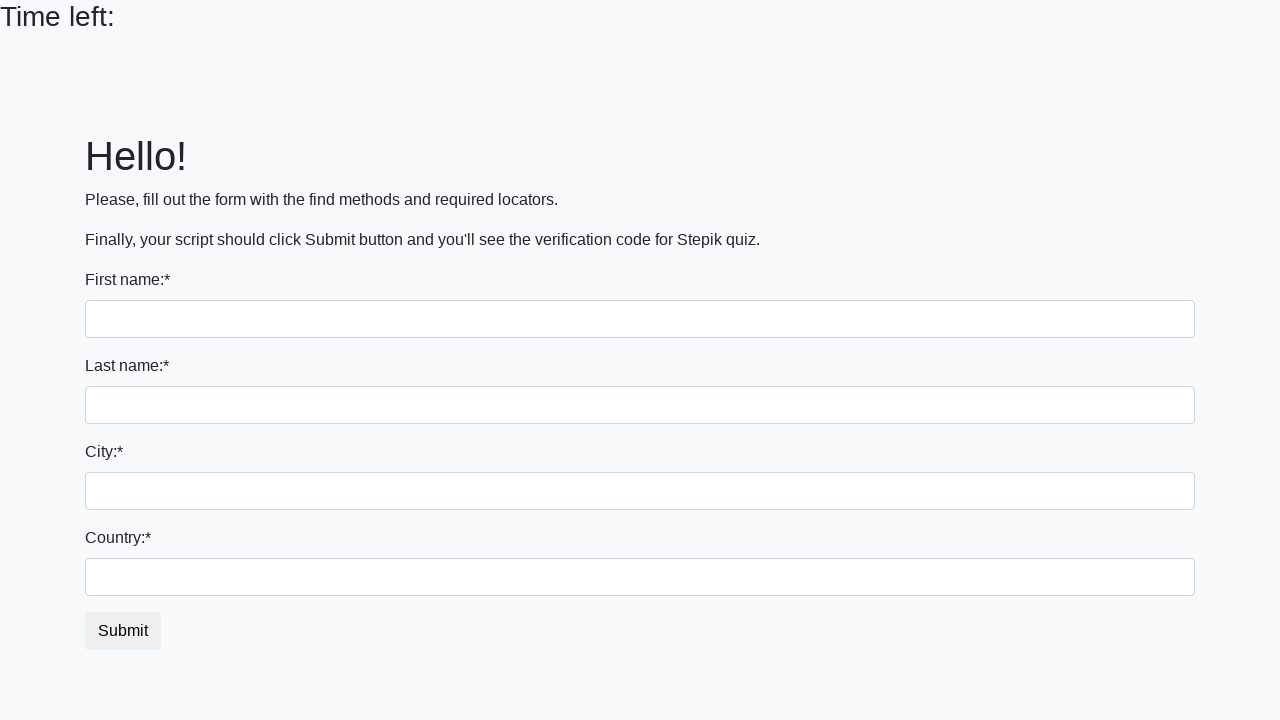

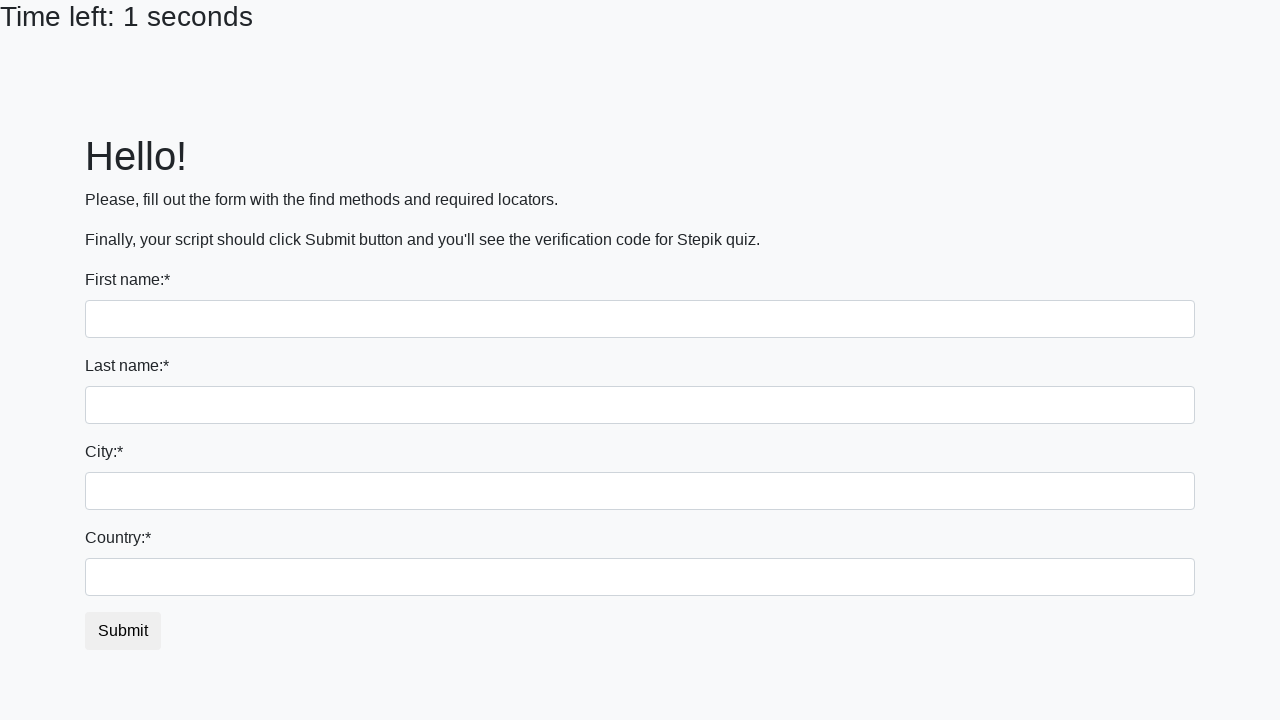